Tests the search and filter functionality on Ajio.com by searching for "bags", then filtering by Men gender and Fashion Bags category, and verifying results are displayed.

Starting URL: https://www.ajio.com/

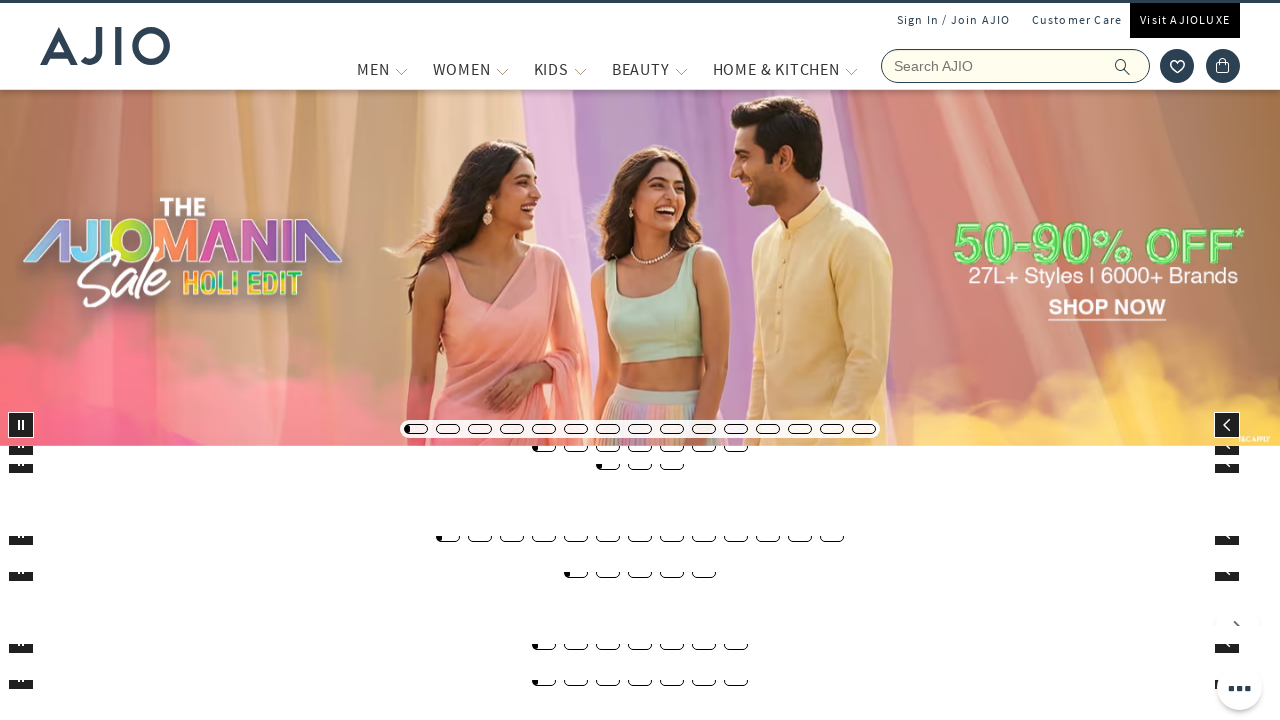

Clicked on search box at (1016, 66) on input[name='searchVal']
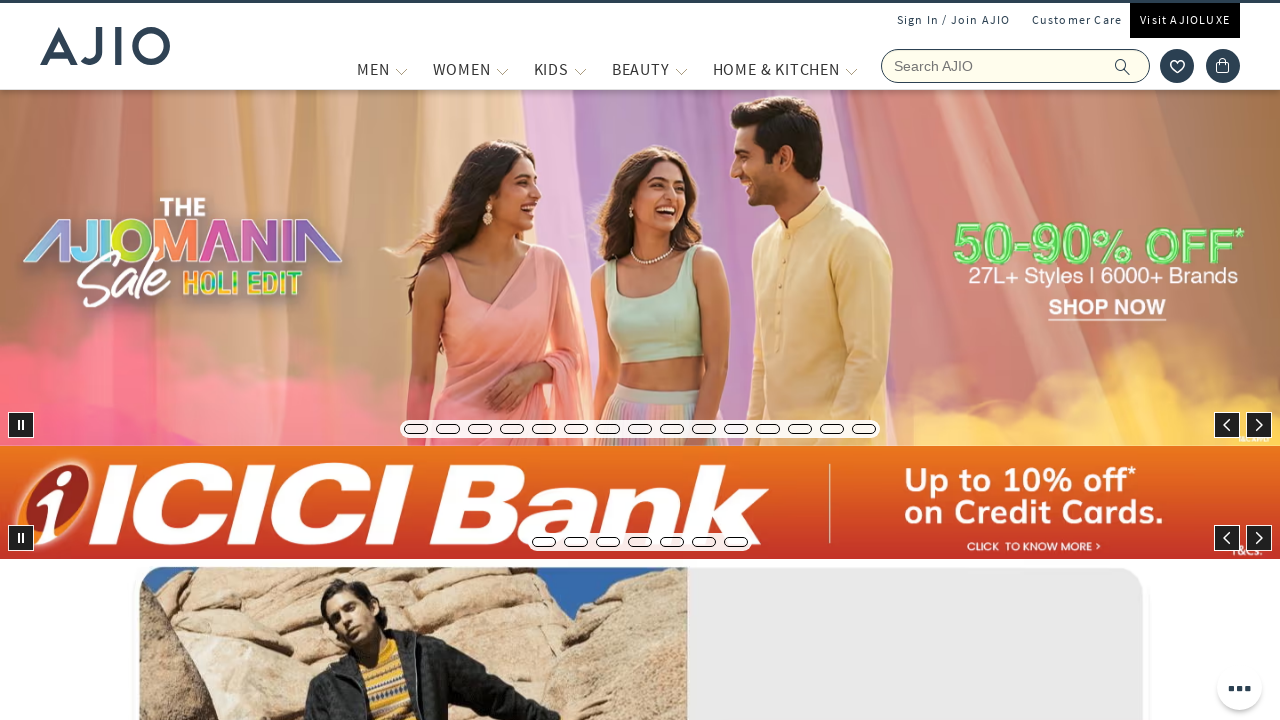

Filled search box with 'bags' on input[name='searchVal']
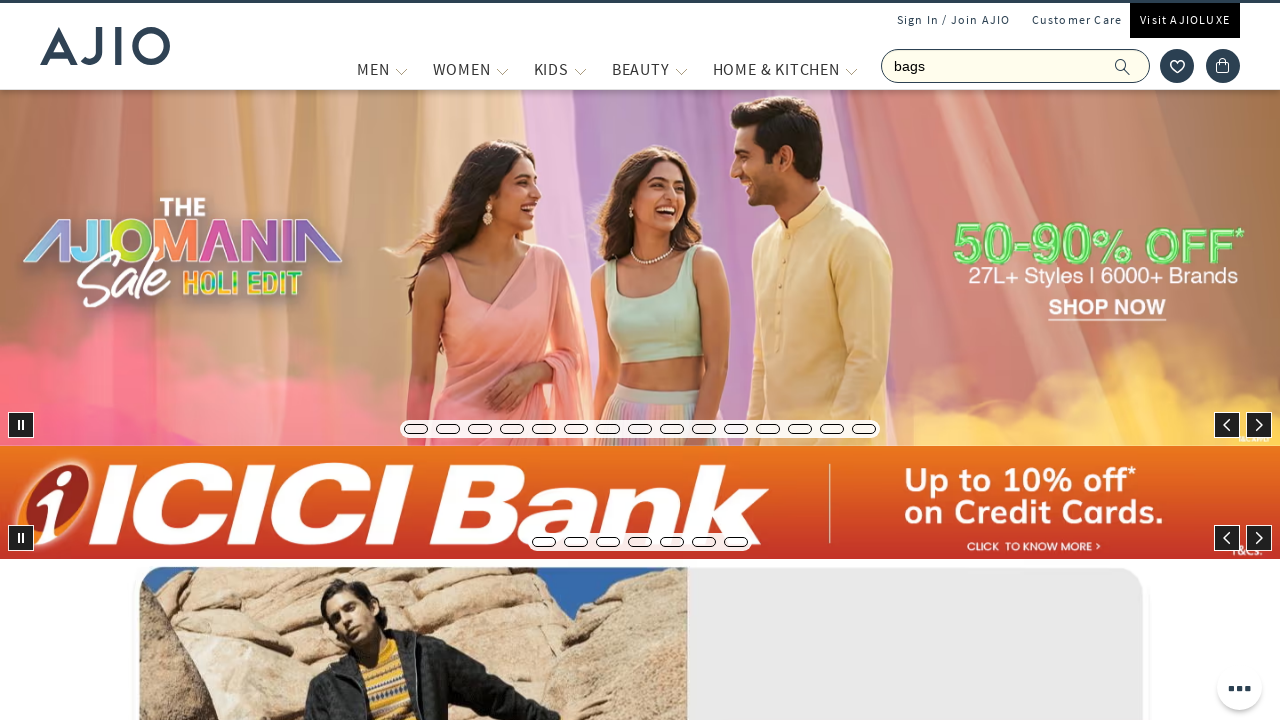

Pressed Enter to search for 'bags' on input[name='searchVal']
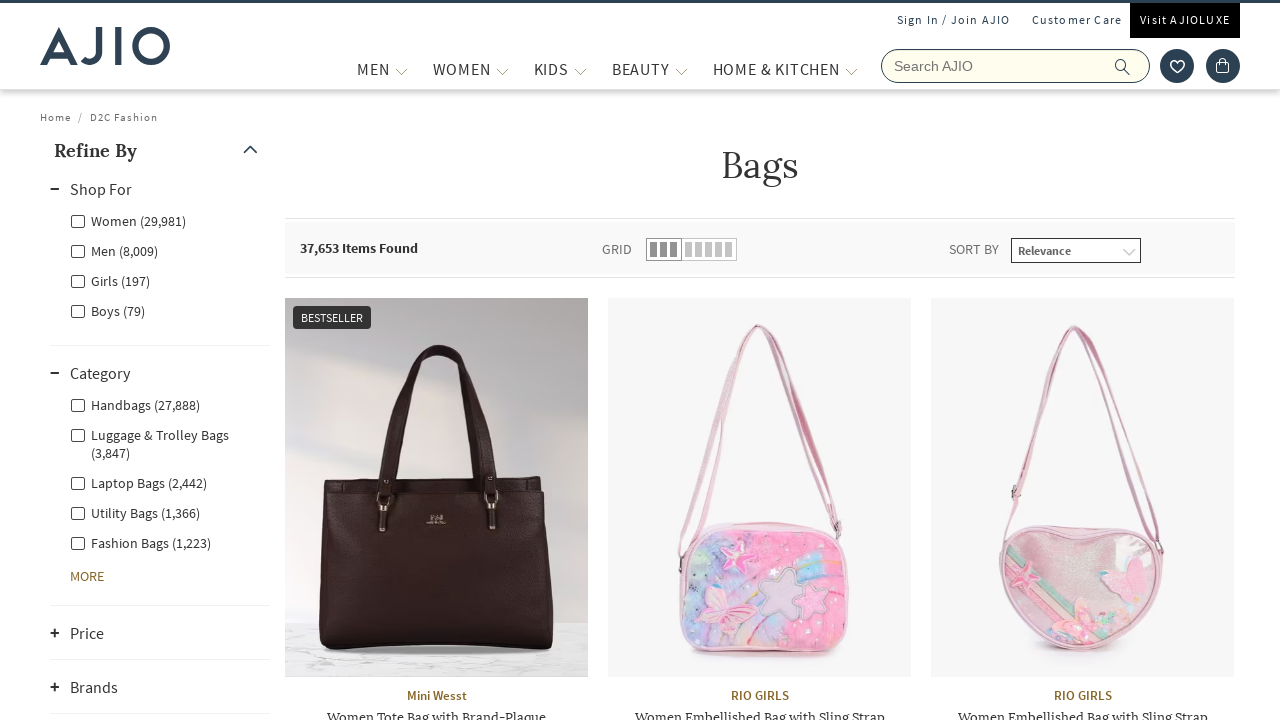

Search results loaded with filter options visible
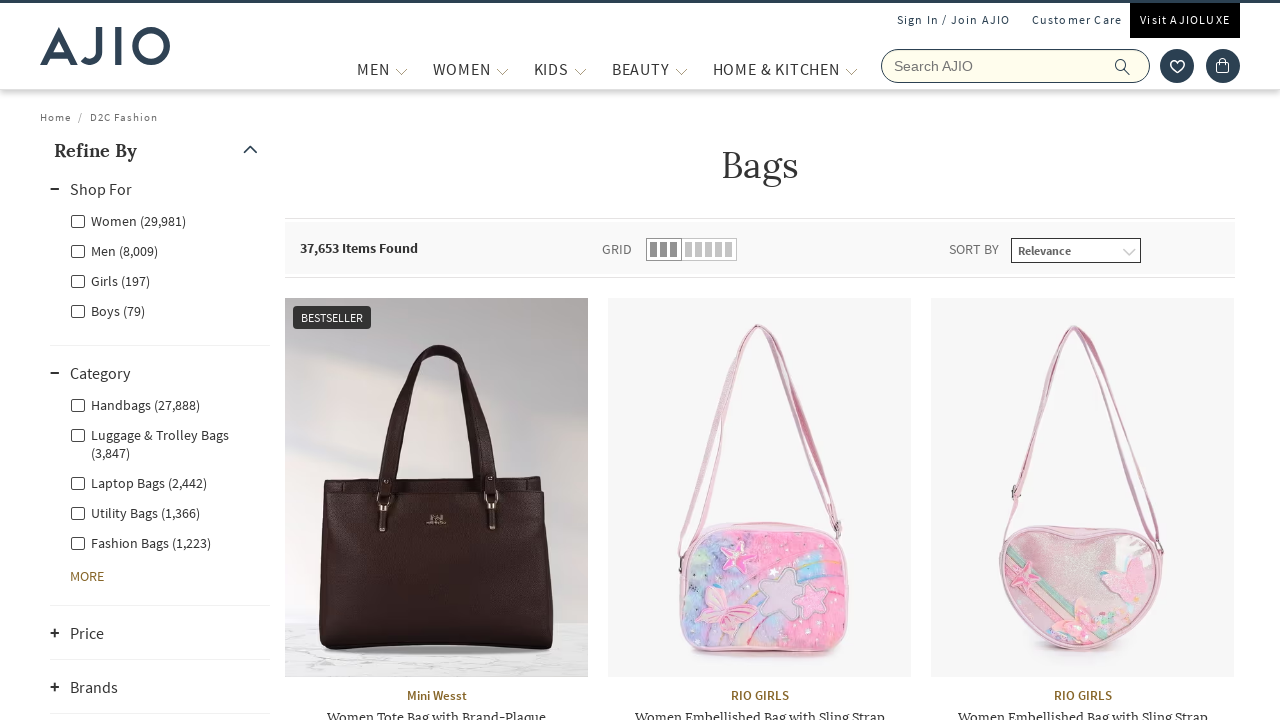

Clicked on 'Men' gender filter at (114, 250) on label[for='Men']
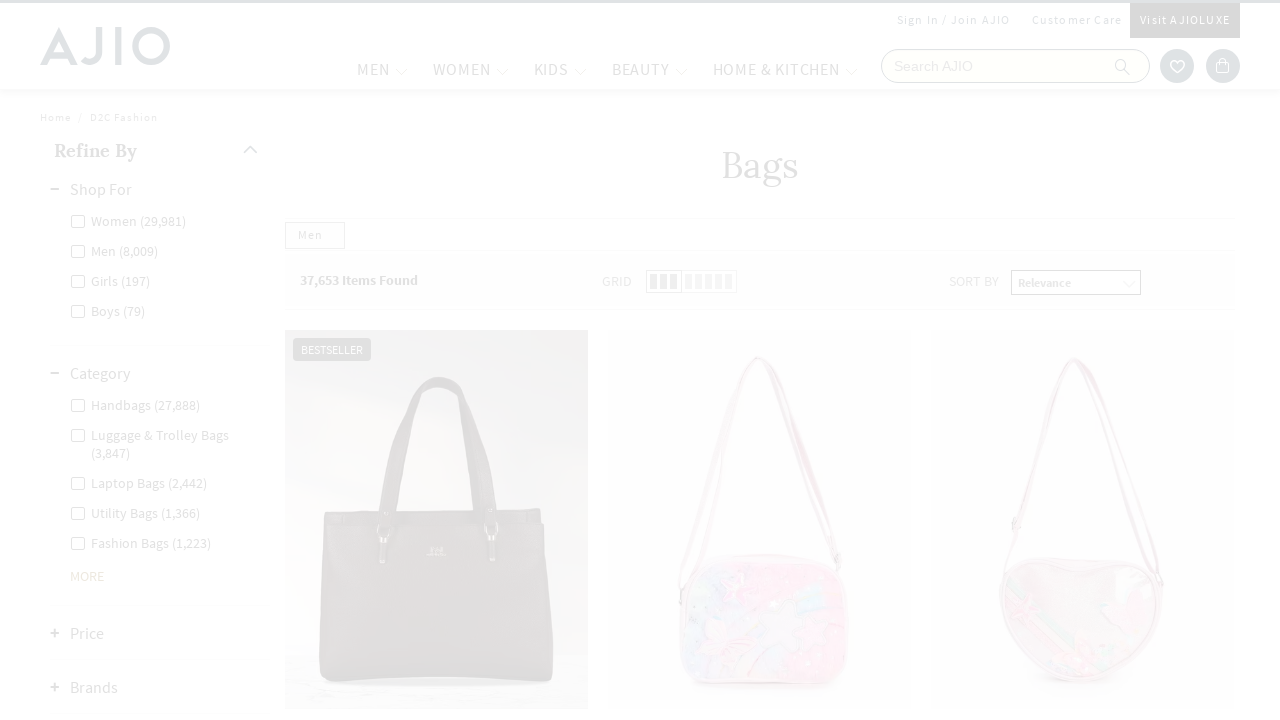

Waited for 'Men' filter to apply
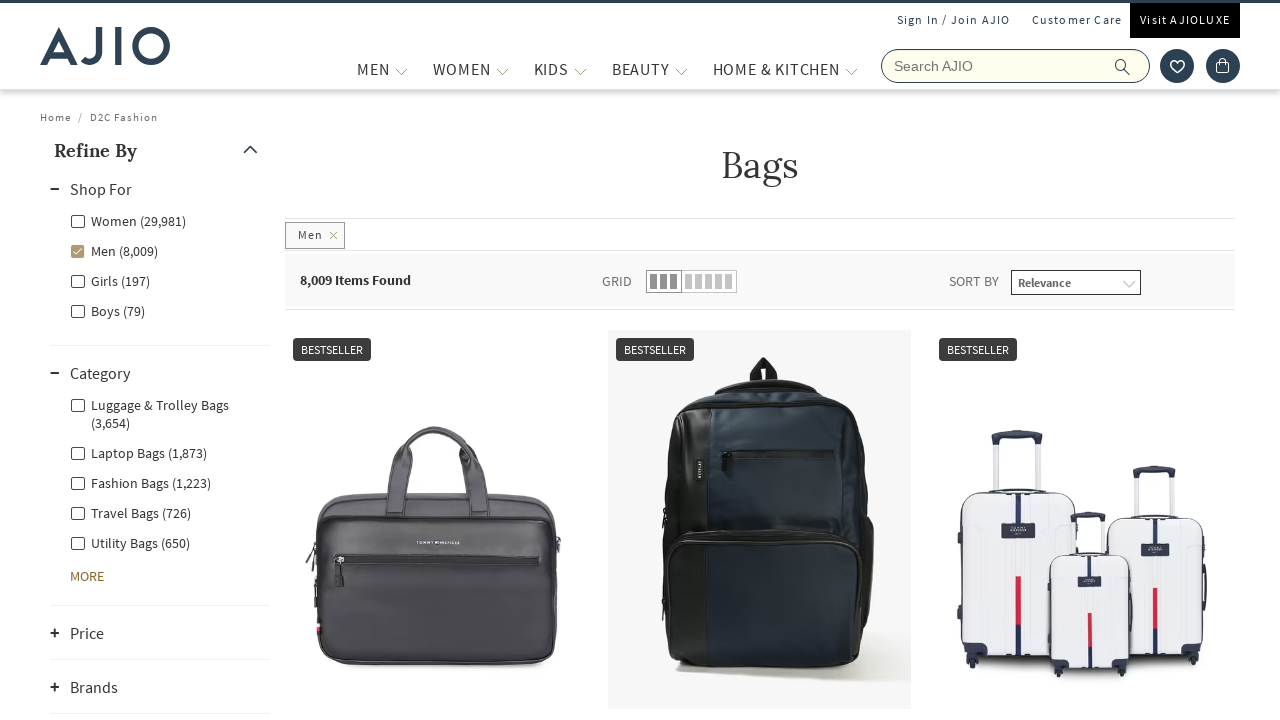

Clicked on 'Fashion Bags' category filter at (140, 482) on label[for='Men - Fashion Bags']
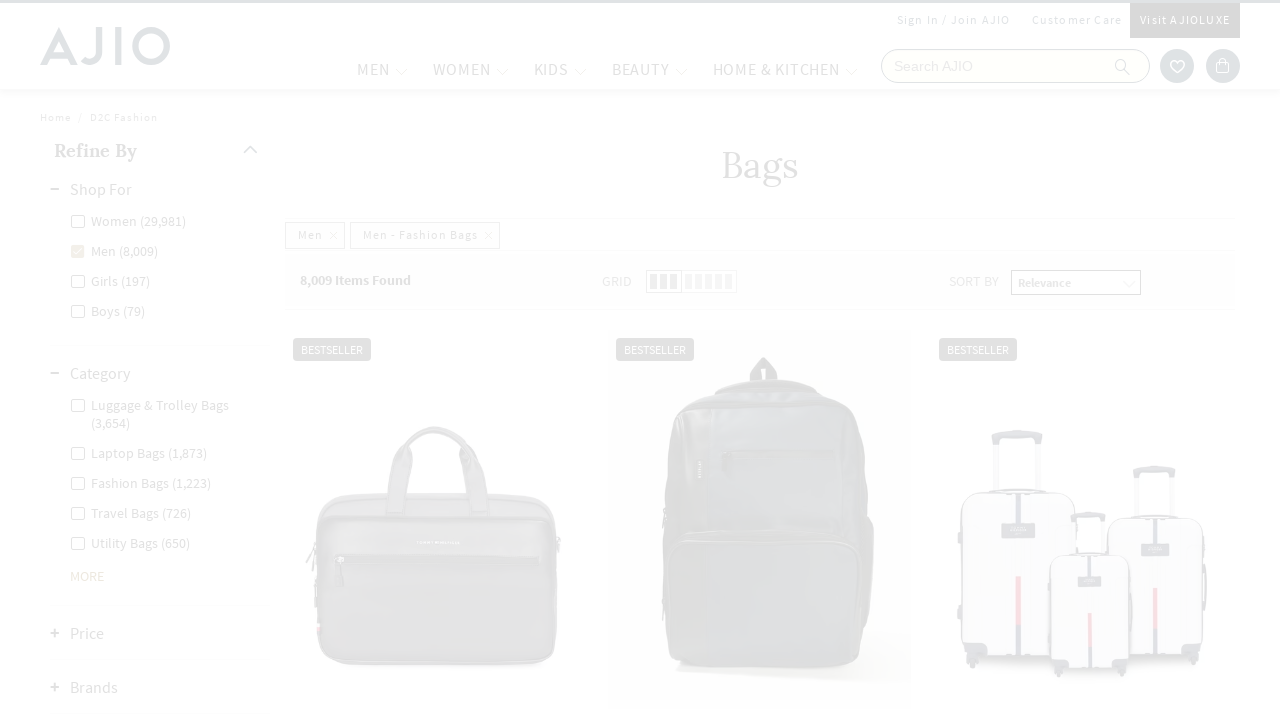

Filtered results loaded showing item count
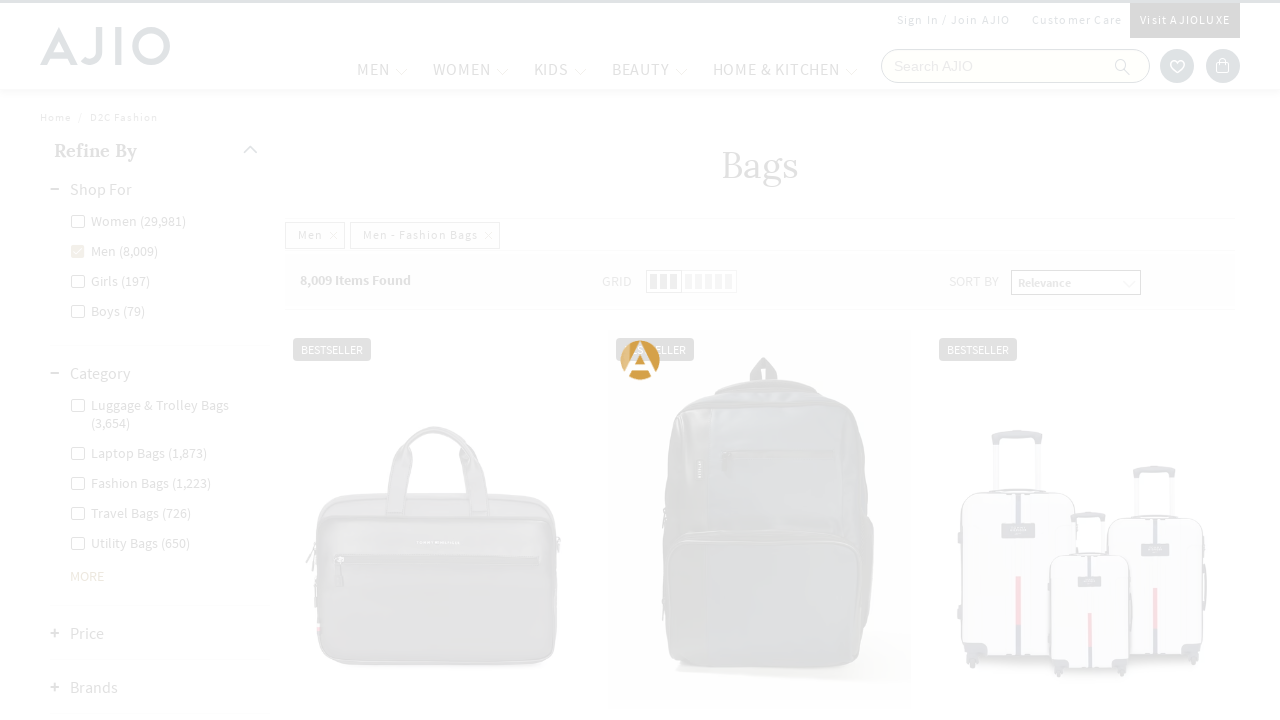

Brand elements verified to be present in results
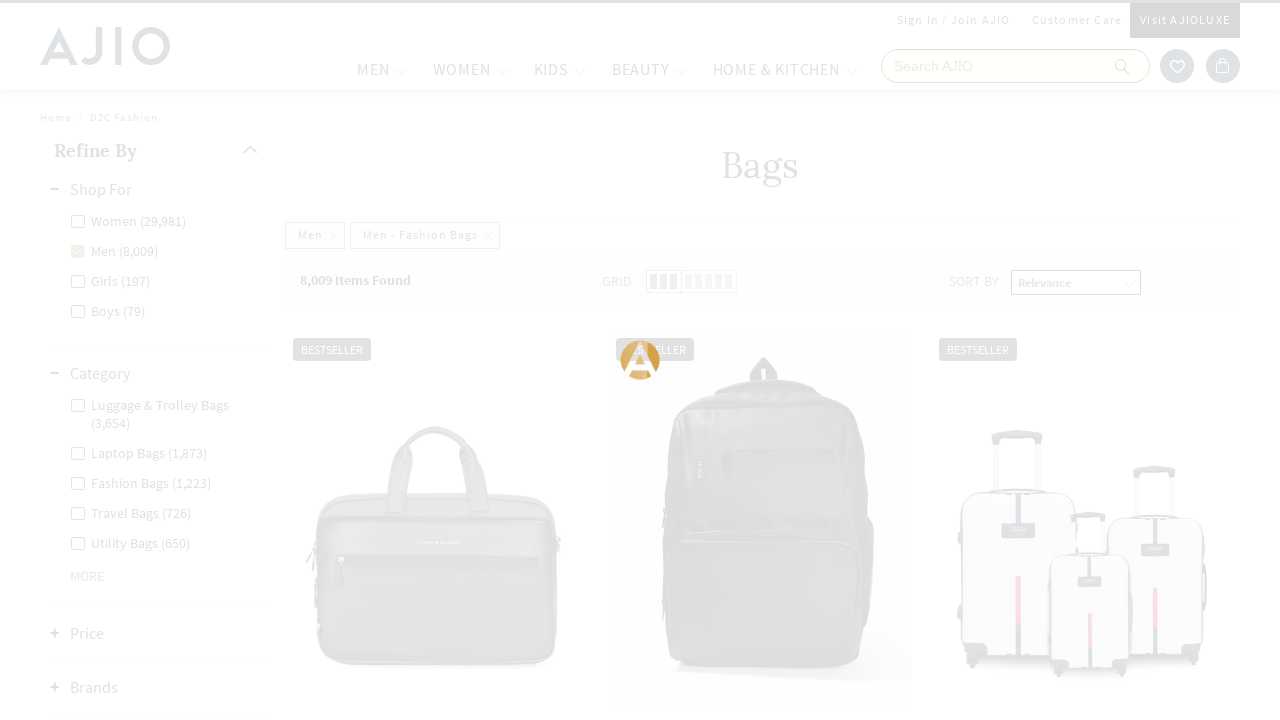

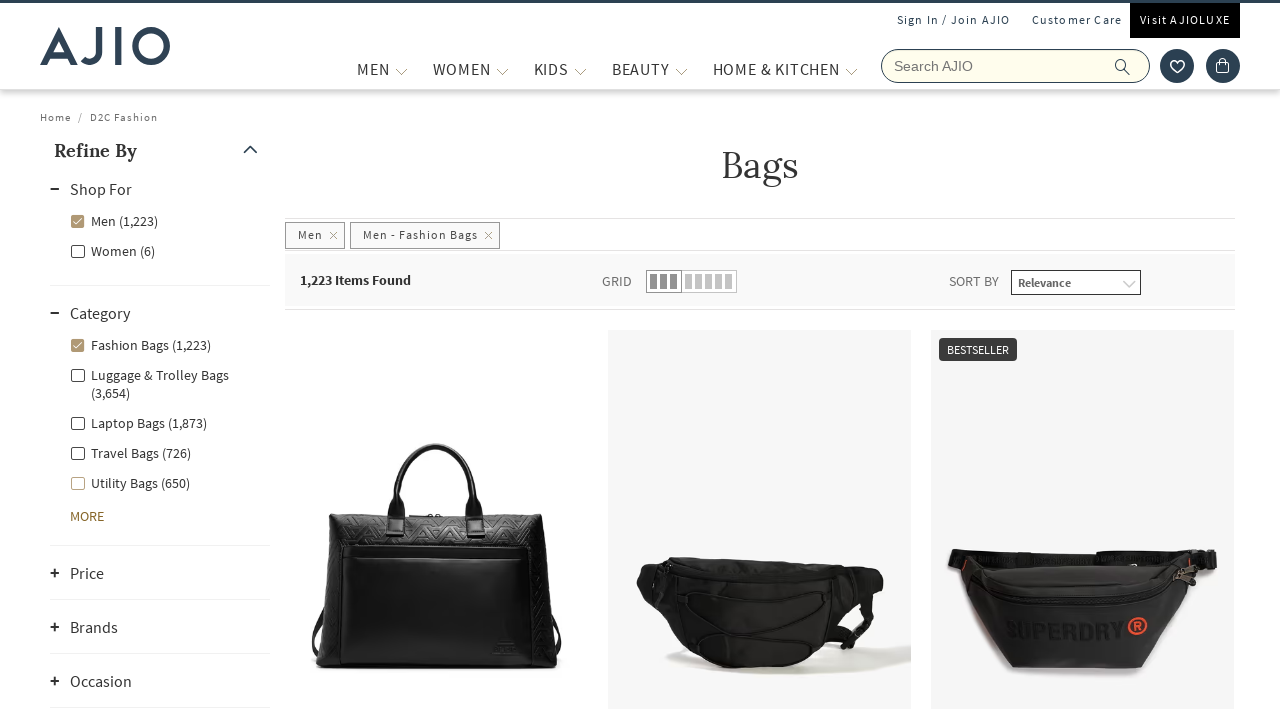